Tests login form validation by submitting invalid credentials and verifying the error message appears

Starting URL: https://courses.ultimateqa.com/

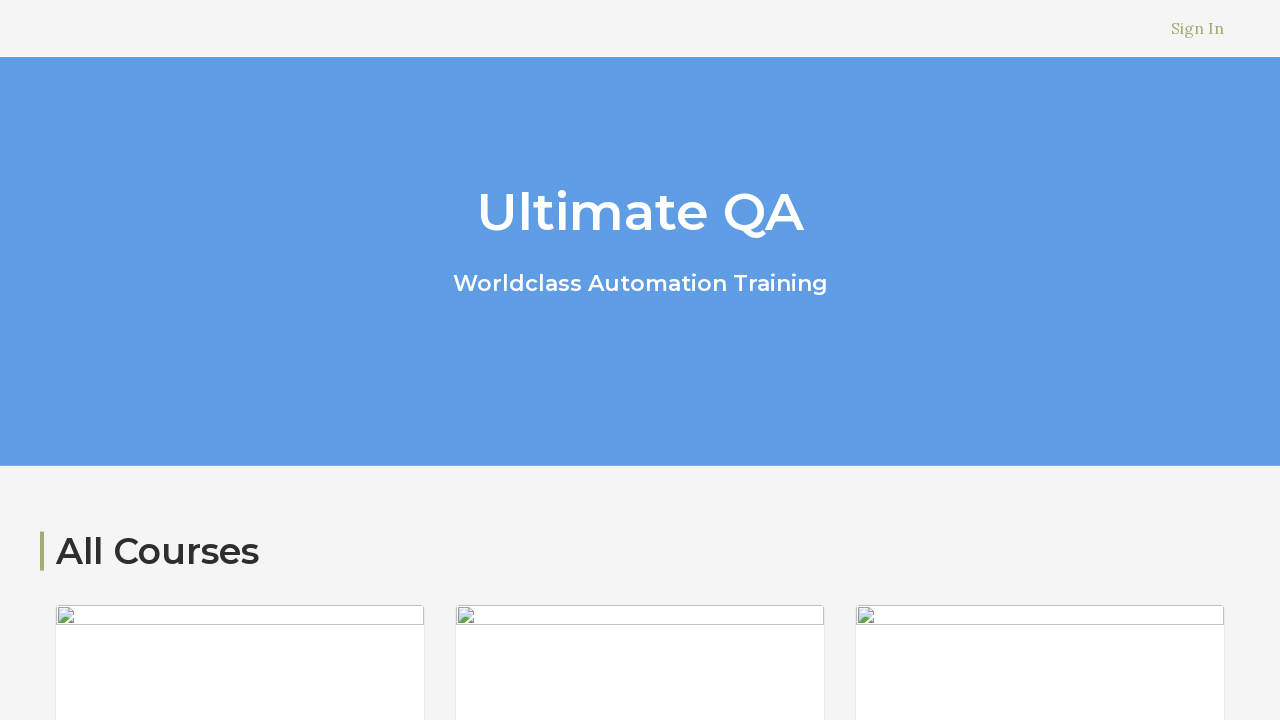

Clicked sign-in link in header navigation at (1198, 28) on xpath=//li[@class='header__nav-item header__nav-sign-in']
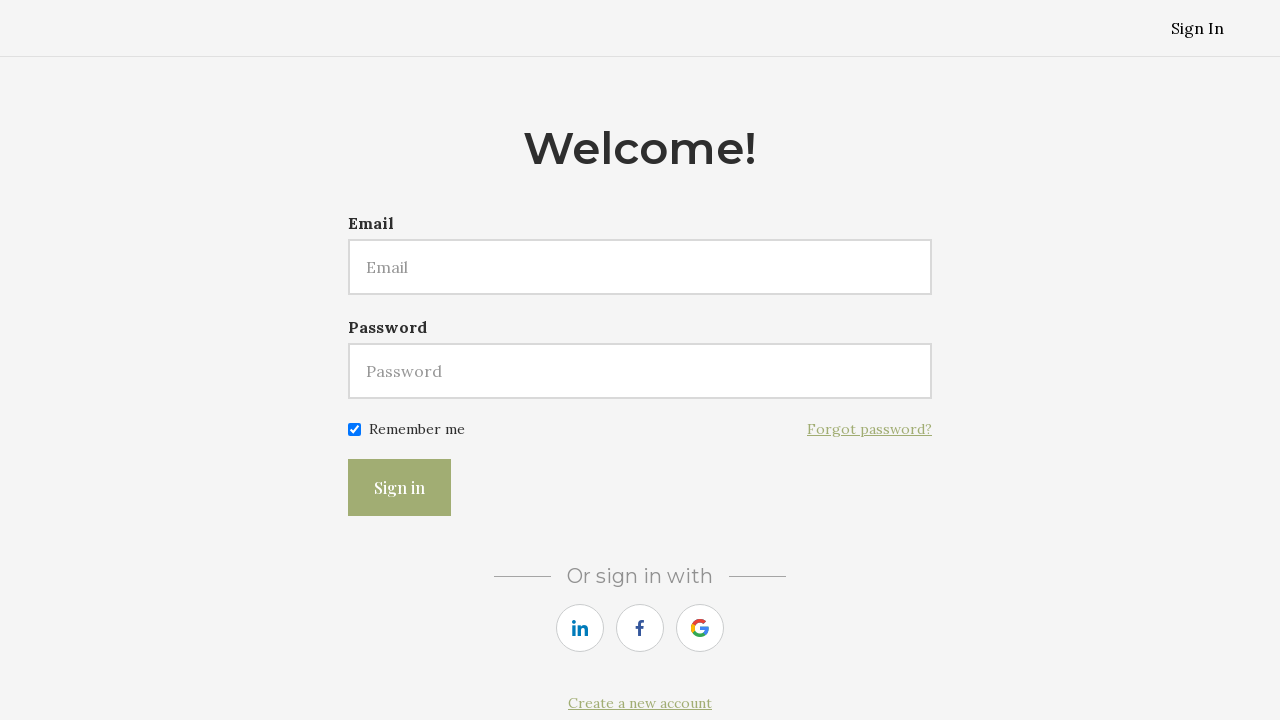

Filled email field with invalid test email 'testuser123@example.com' on #user\[email\]
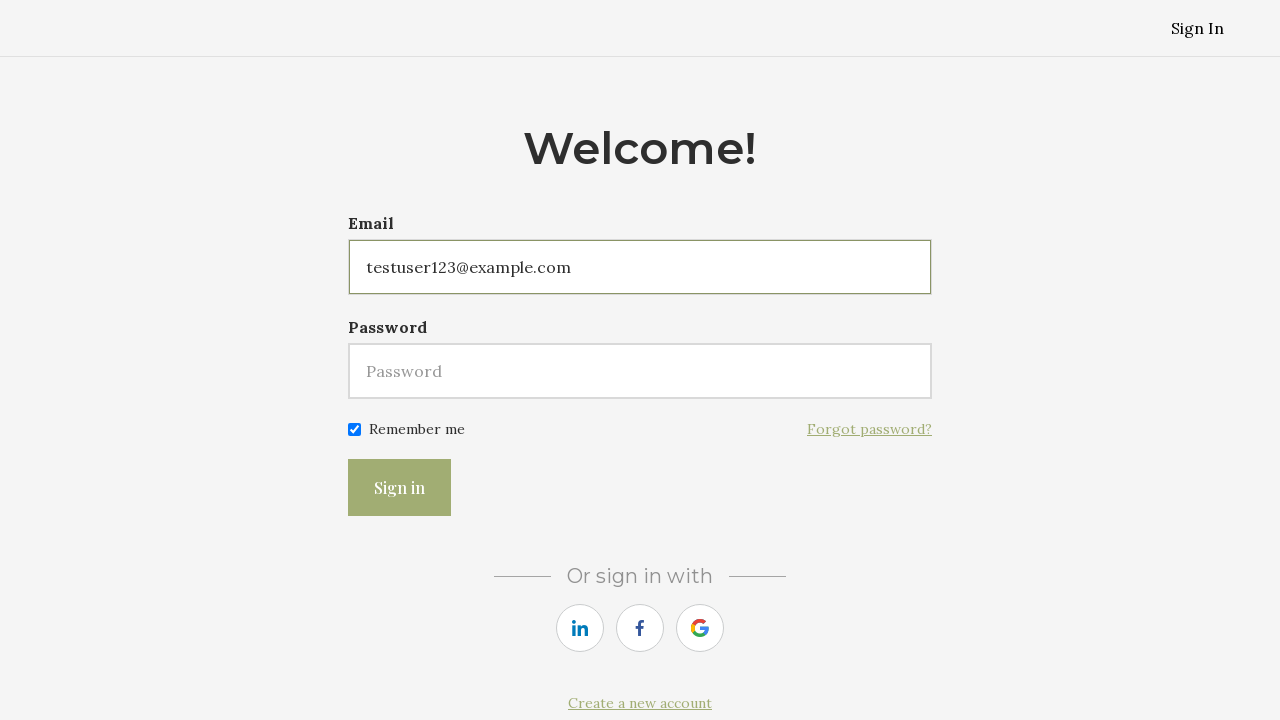

Filled password field with test password 'testpass789' on #user\[password\]
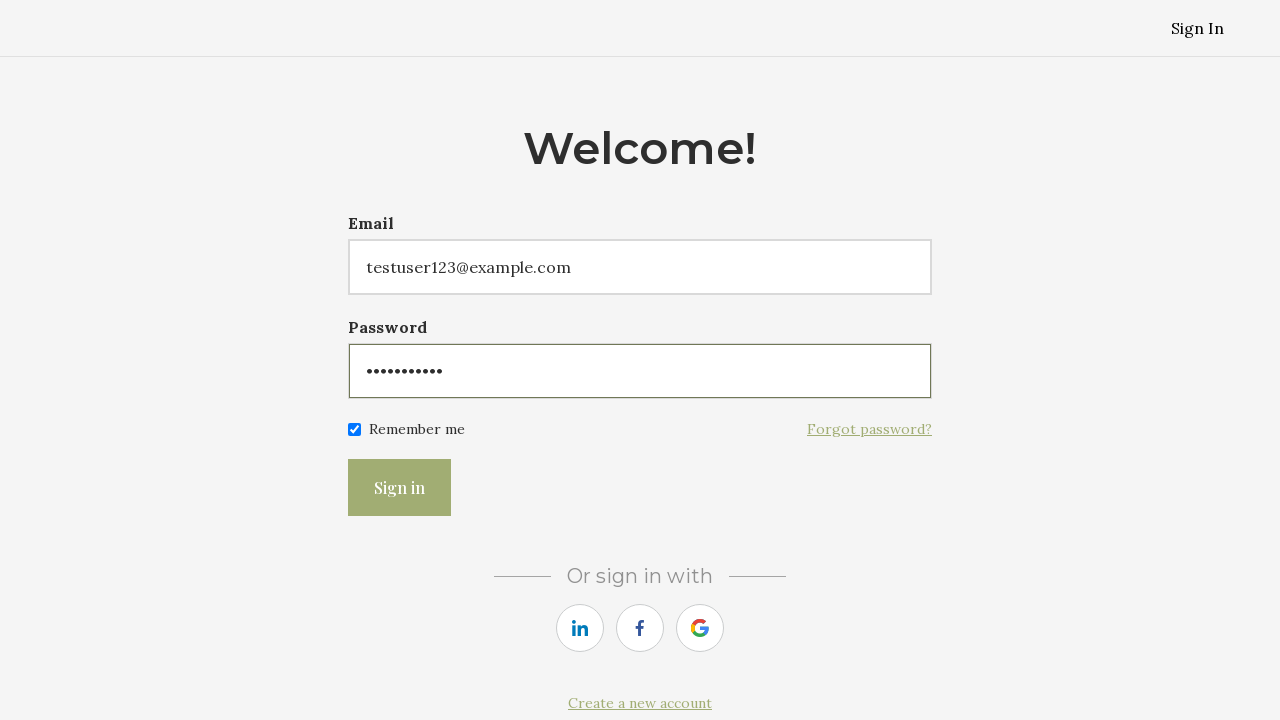

Clicked login button to submit invalid credentials at (400, 488) on xpath=//button[@class='button button-primary g-recaptcha']
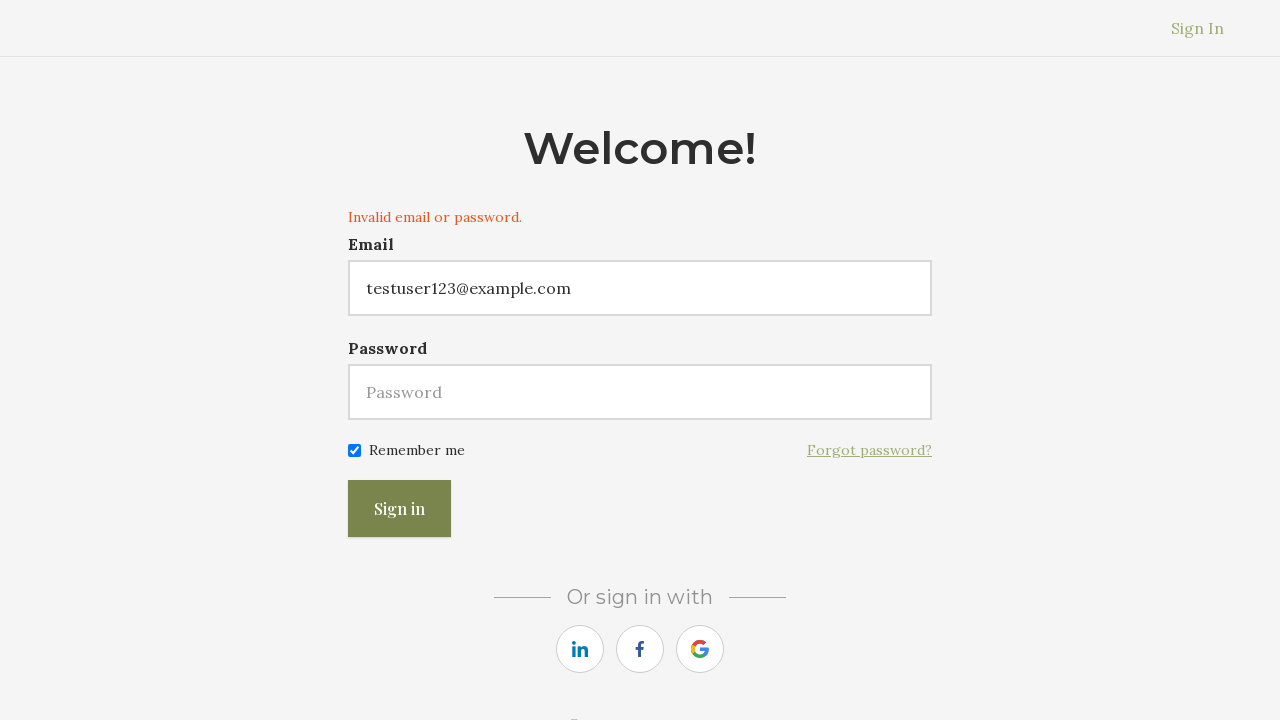

Verified error message 'Invalid email or password.' appeared on login form
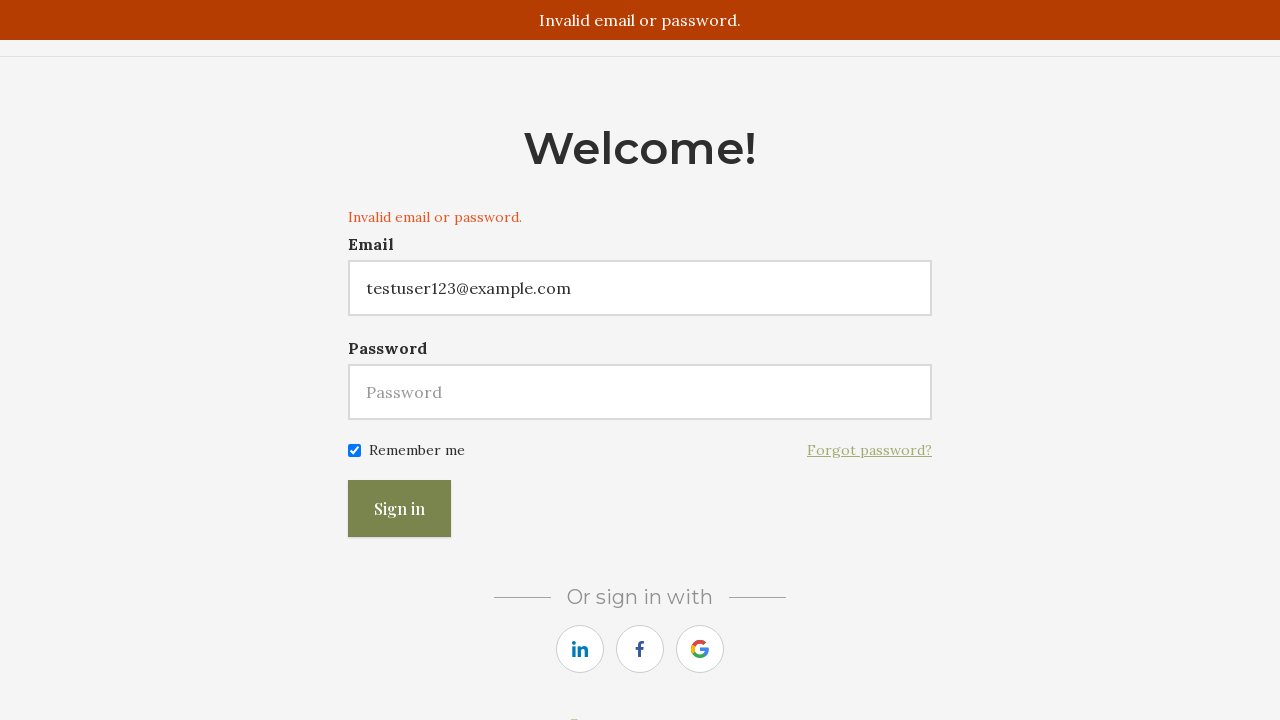

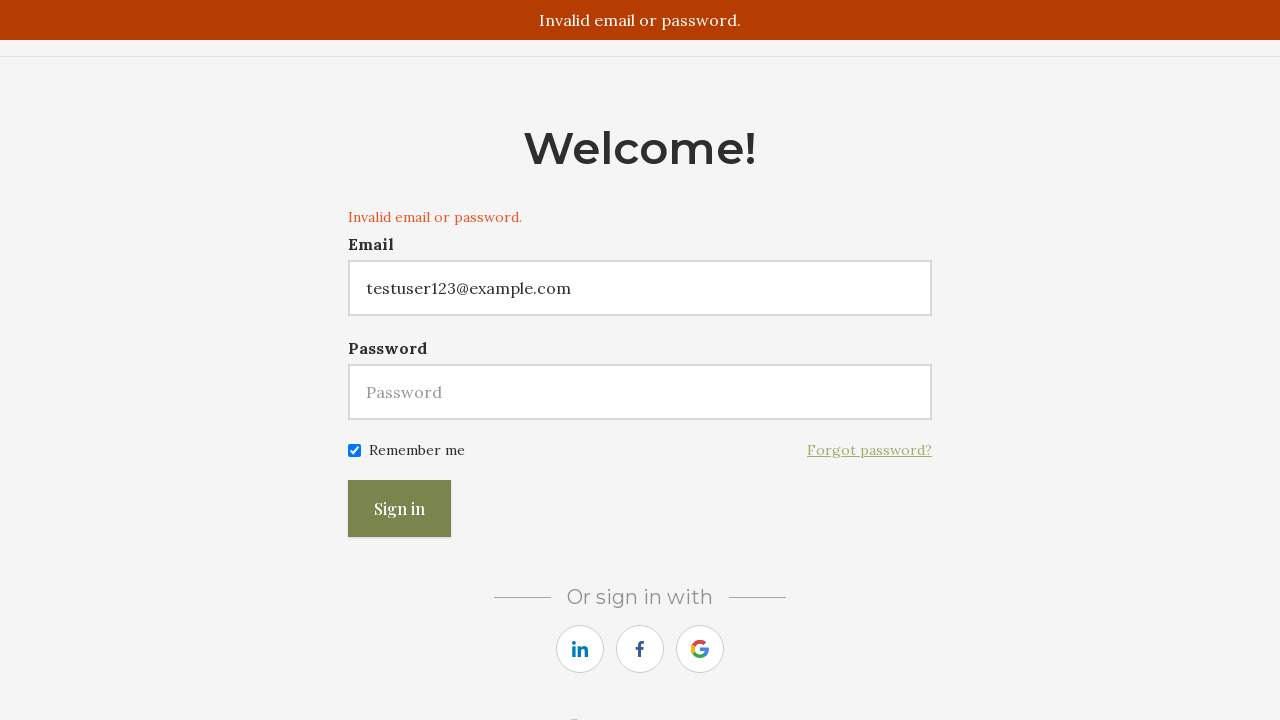